Navigates to a JavaScript tutorial page on echoecho.com to verify the page loads successfully

Starting URL: http://www.echoecho.com/javascript4.htm

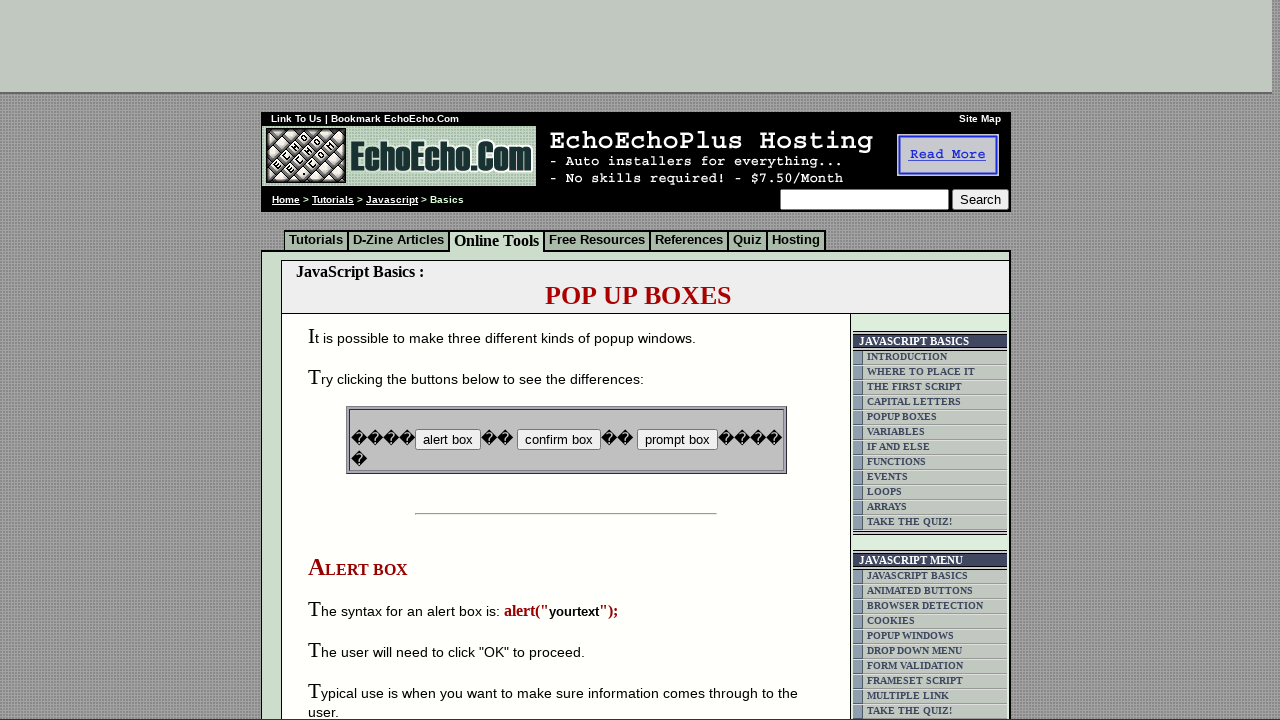

Navigated to JavaScript tutorial page at echoecho.com
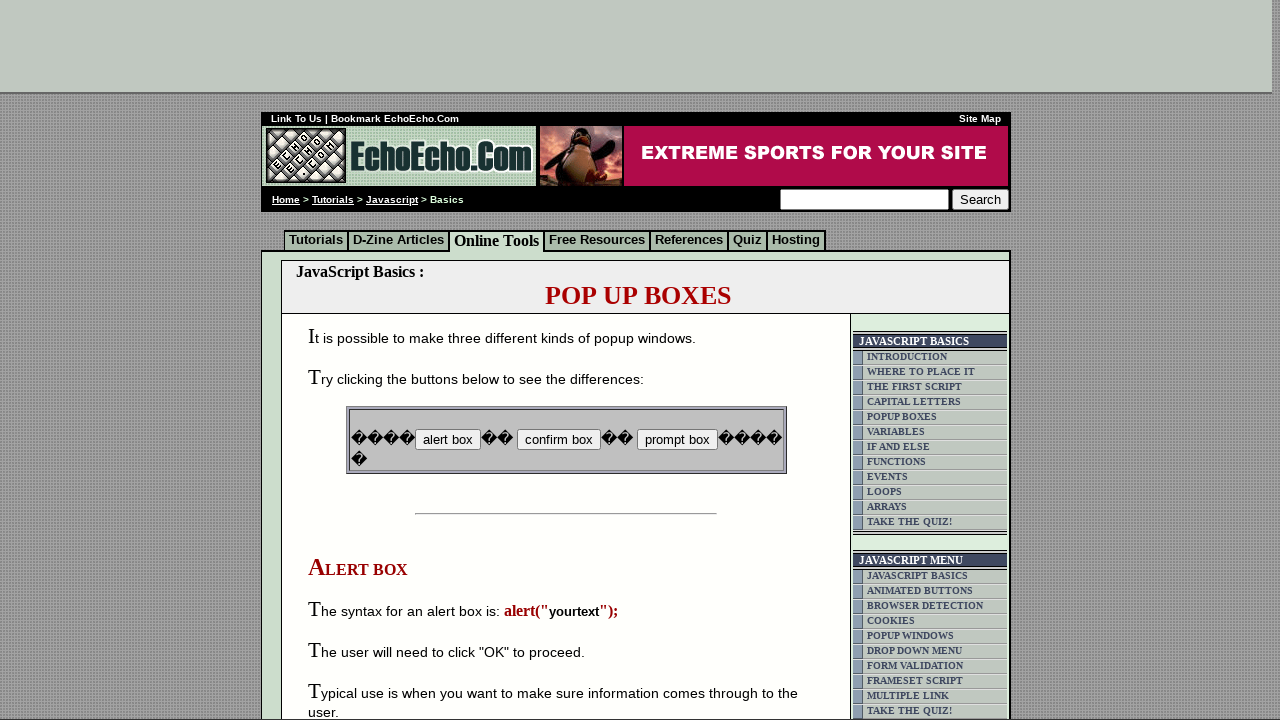

Page loaded successfully - DOM content ready
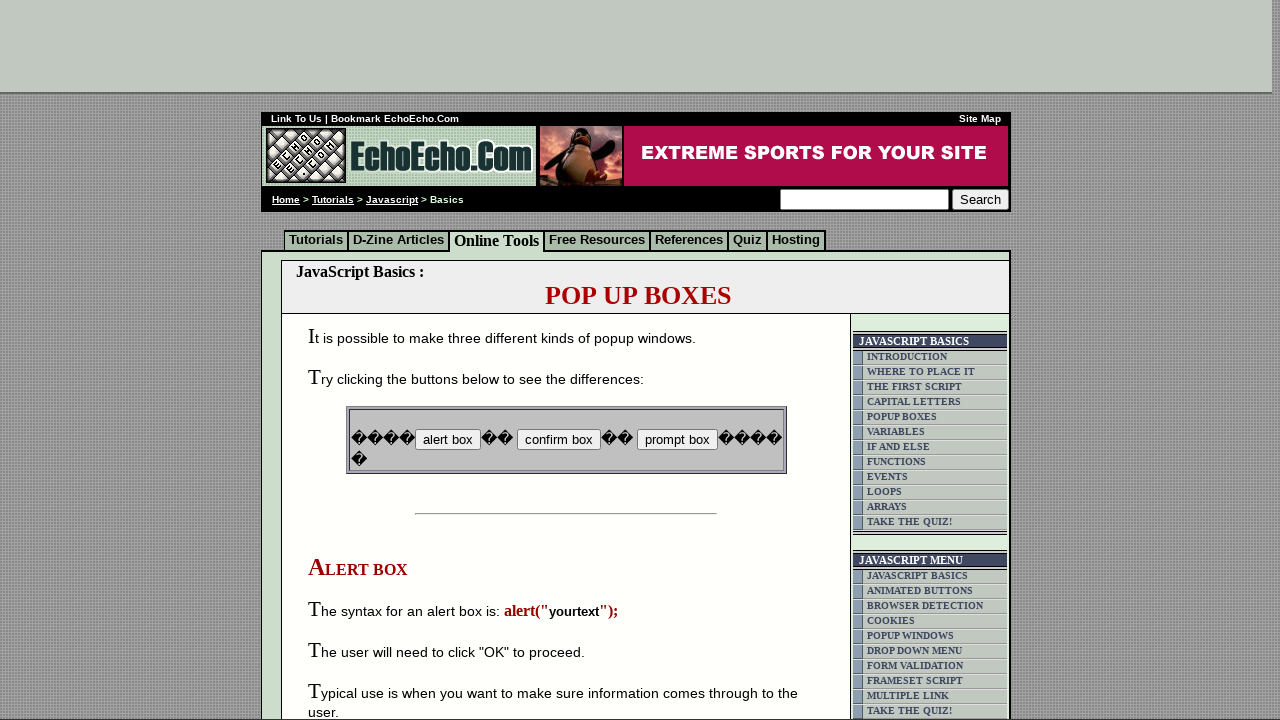

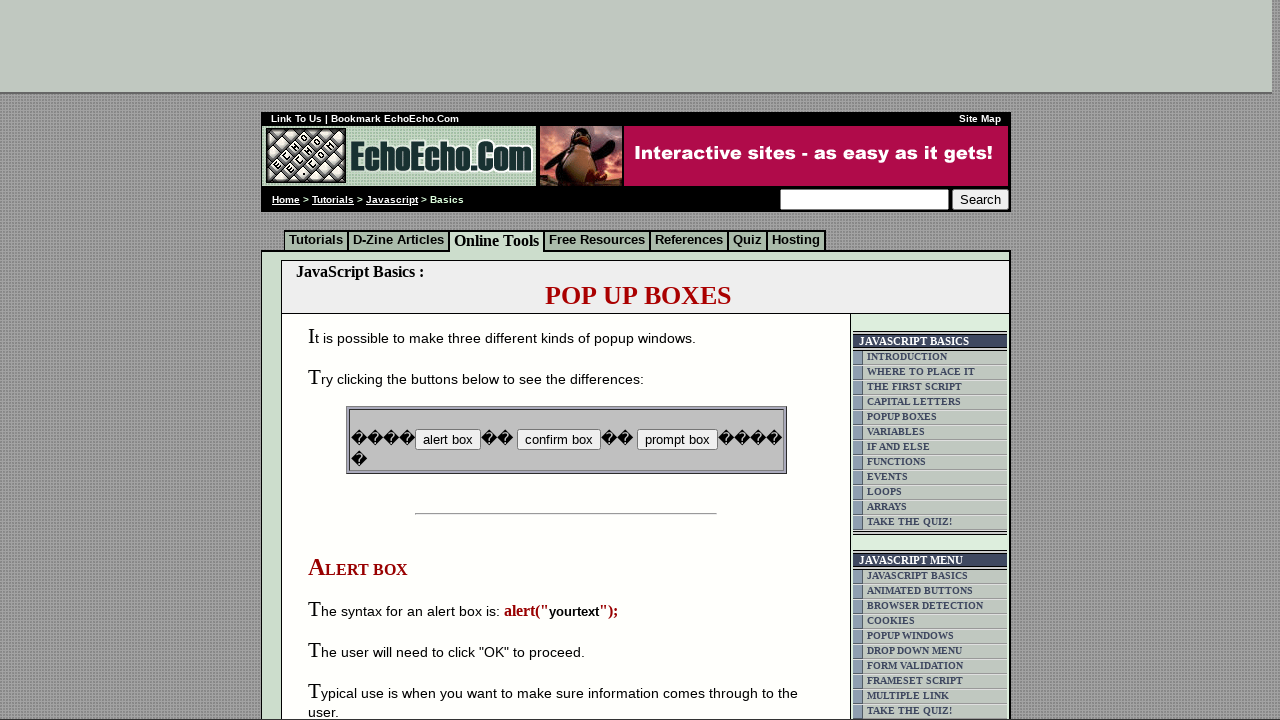